Tests that entering a valid number (64) between 50 and 100 with a perfect square root shows the correct result in an alert

Starting URL: https://kristinek.github.io/site/tasks/enter_a_number

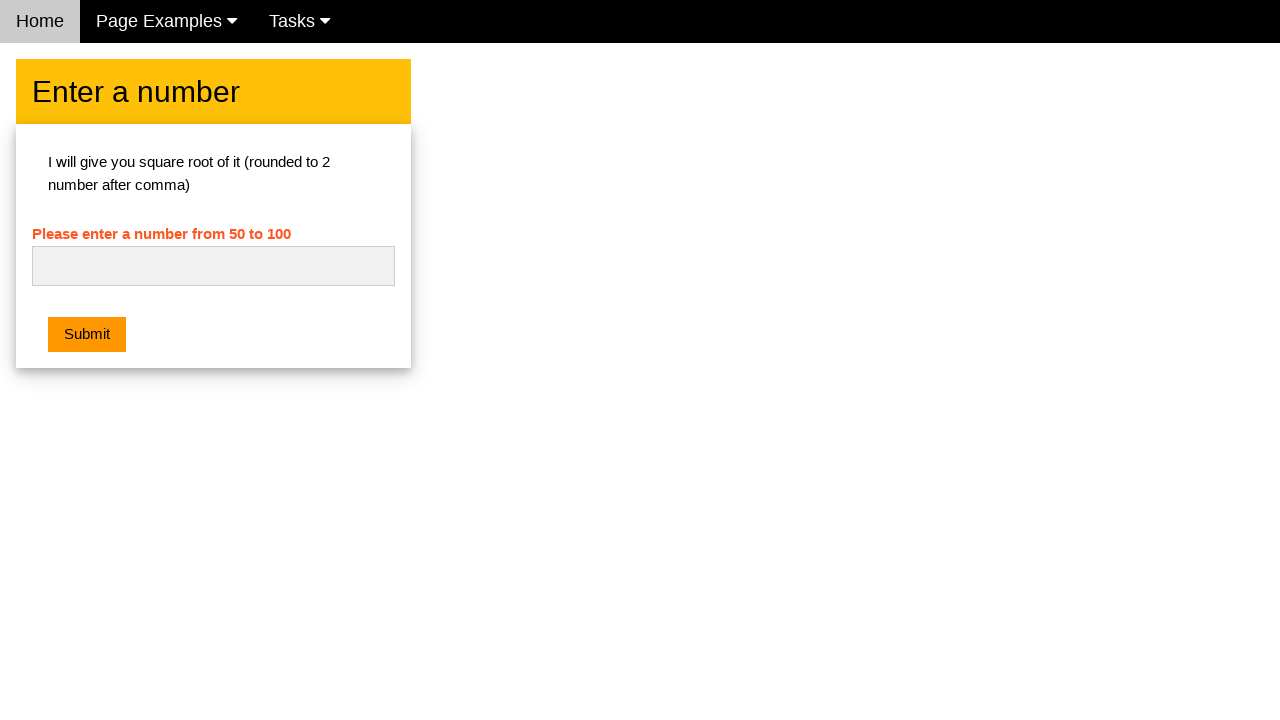

Filled input field with '64' (perfect square root) on #numb
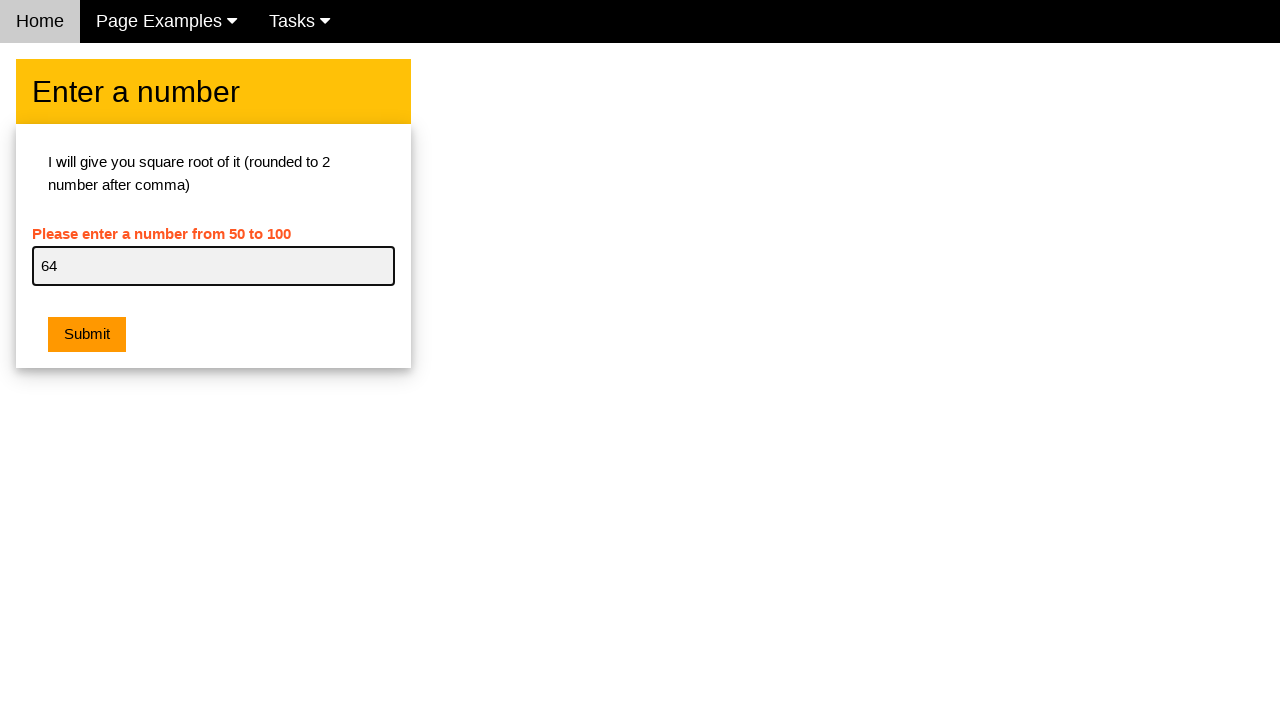

Clicked submit button at (87, 335) on .w3-btn
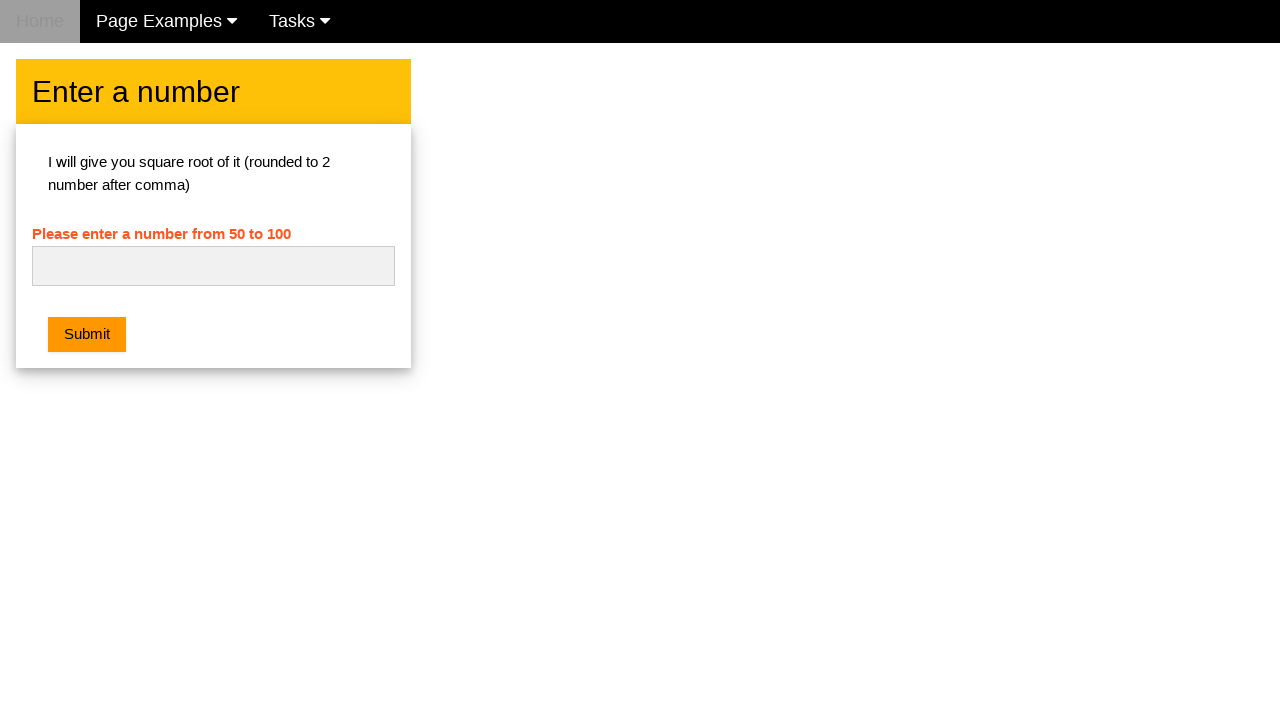

Set up dialog handler to accept alerts
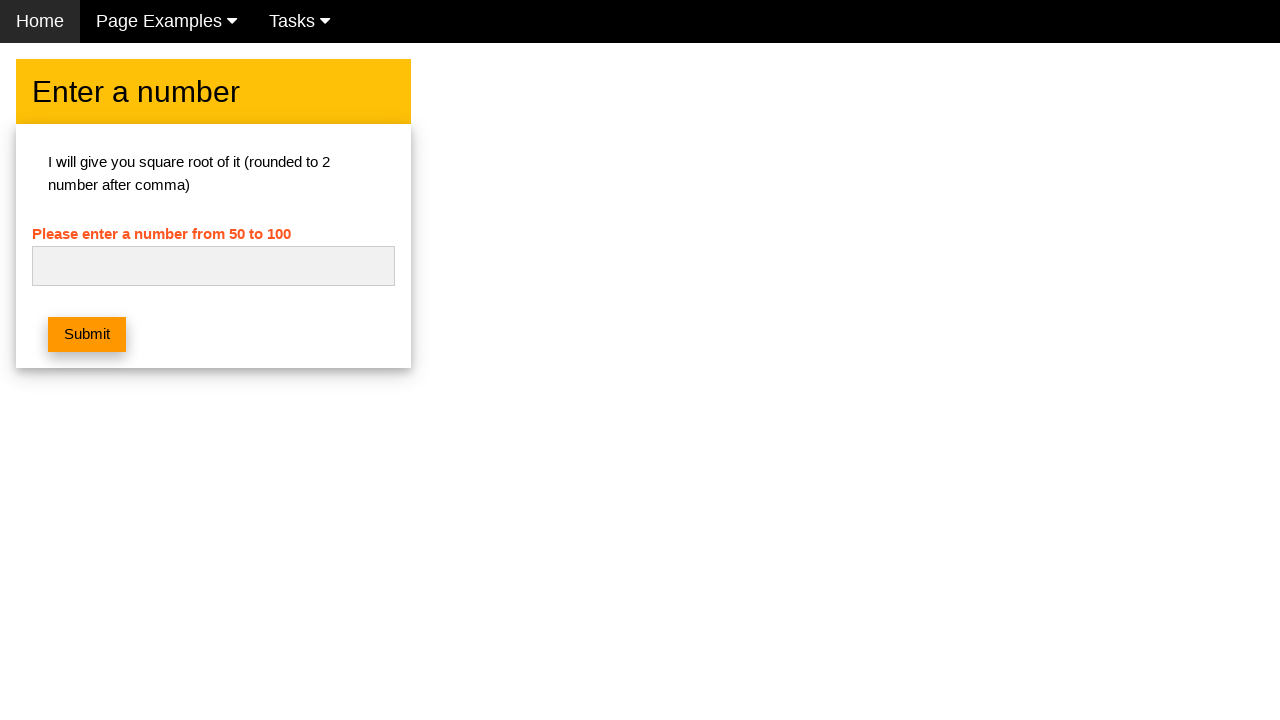

Set up dialog handler to verify correct alert message
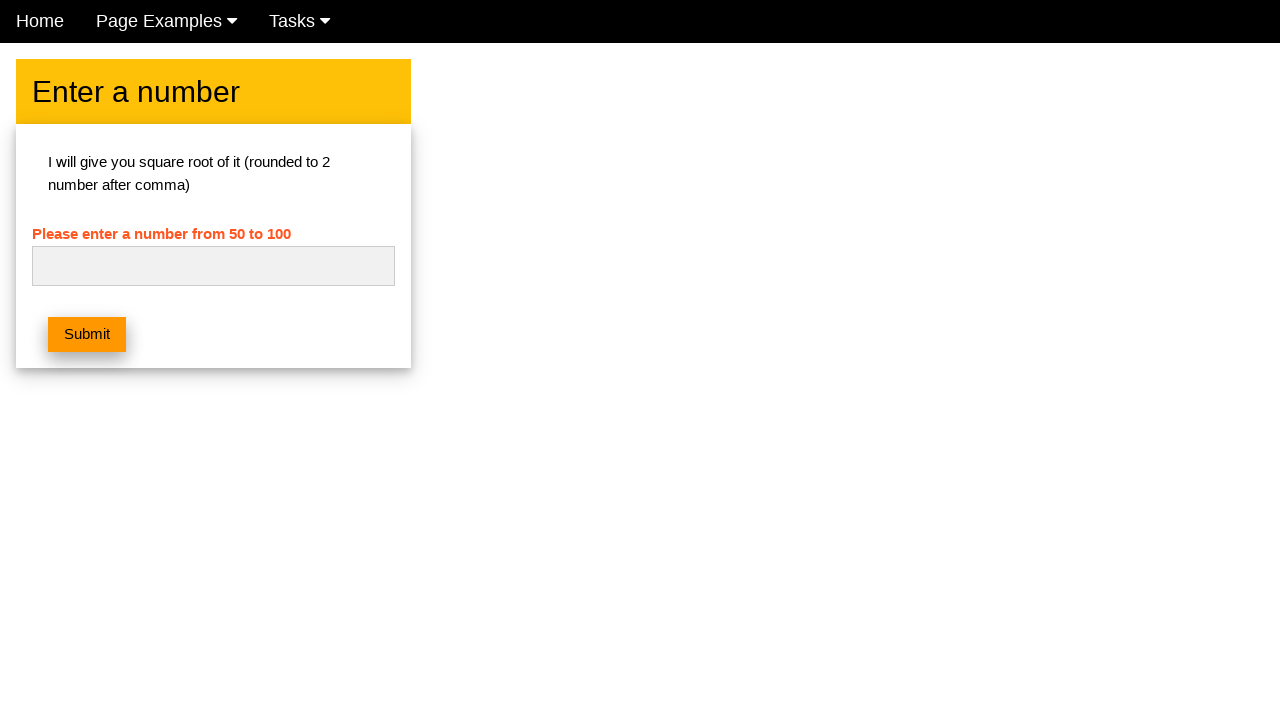

Cleared input field on #numb
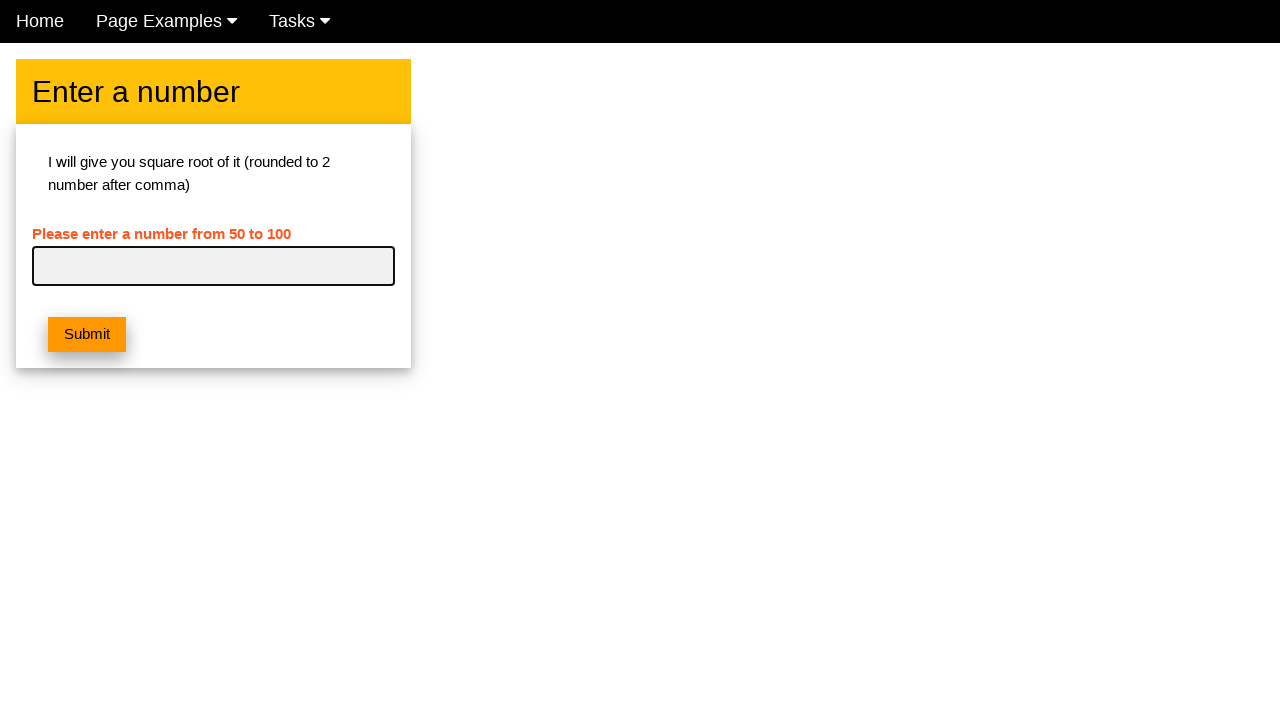

Re-filled input field with '64' on #numb
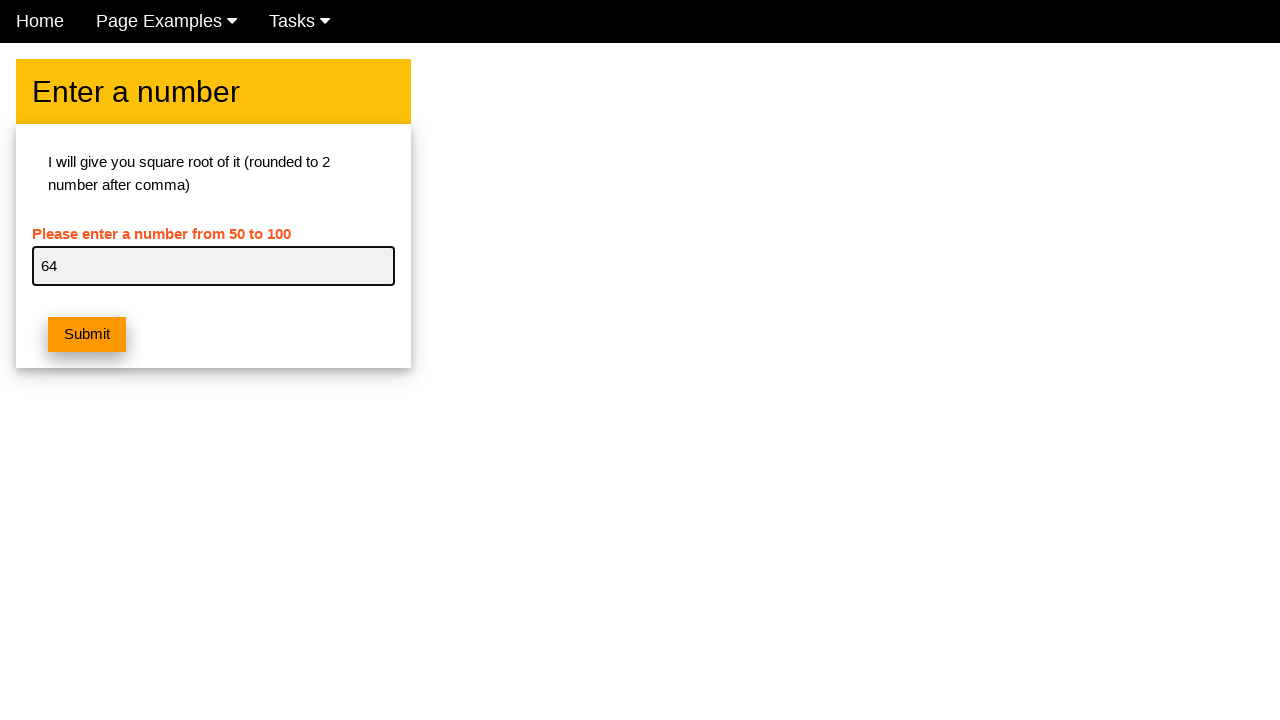

Clicked submit button to trigger alert with handler set up at (87, 335) on .w3-btn
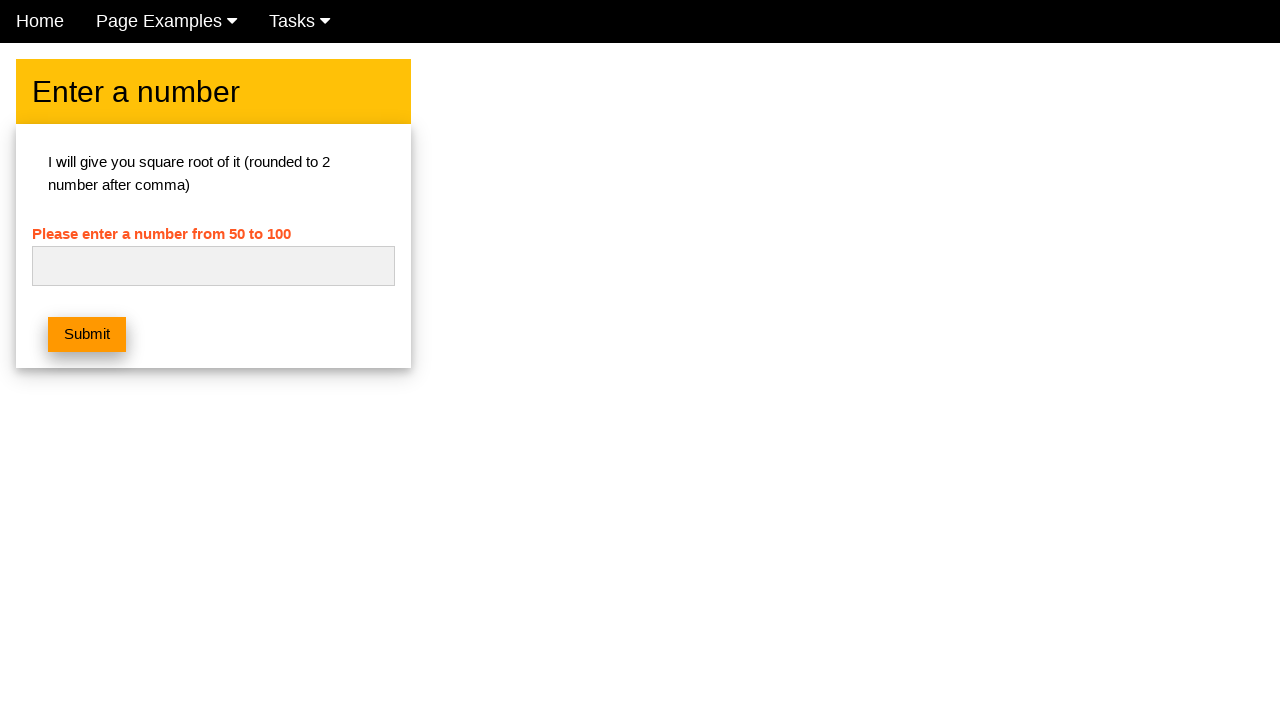

Waited 500ms for alert to be processed
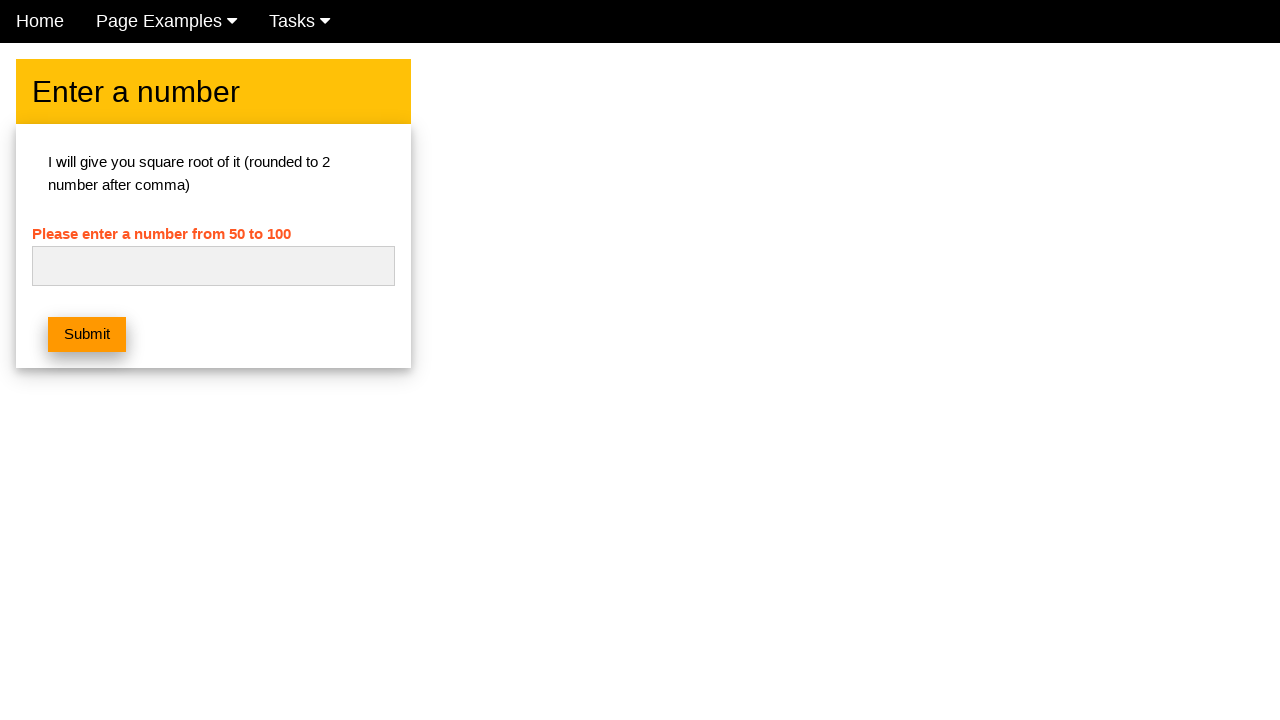

Verified no error message is displayed after alert acceptance
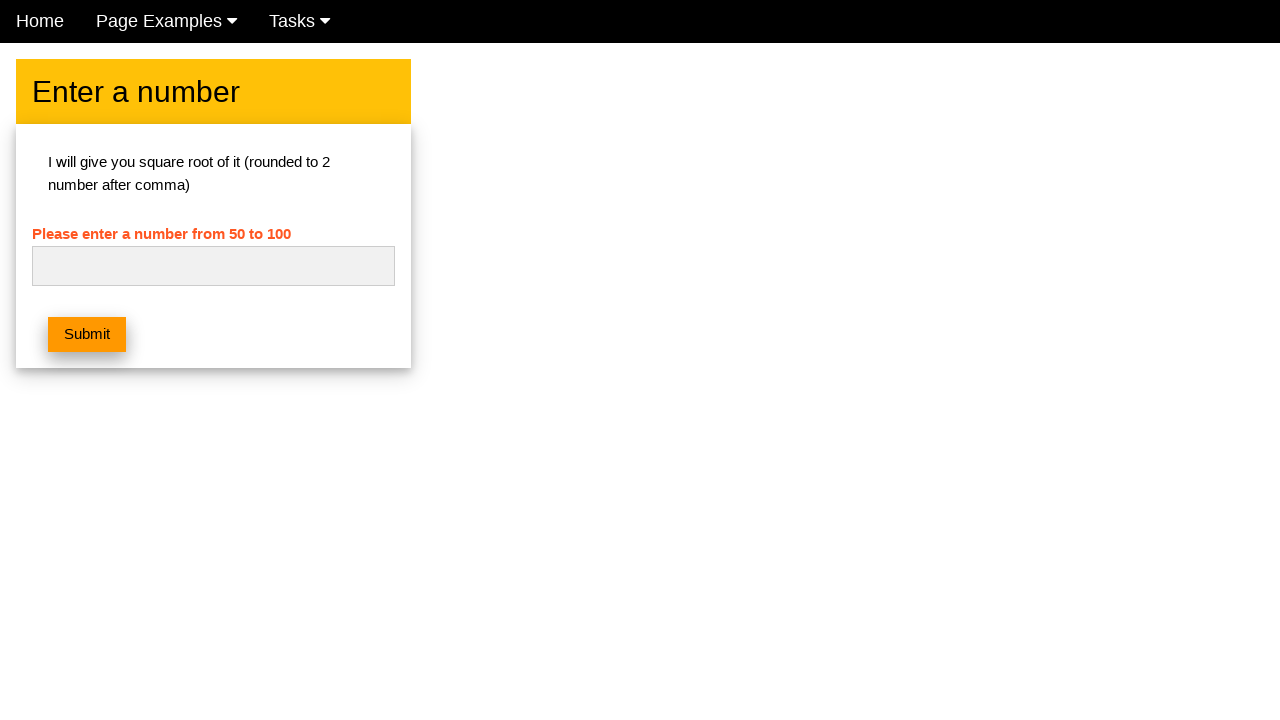

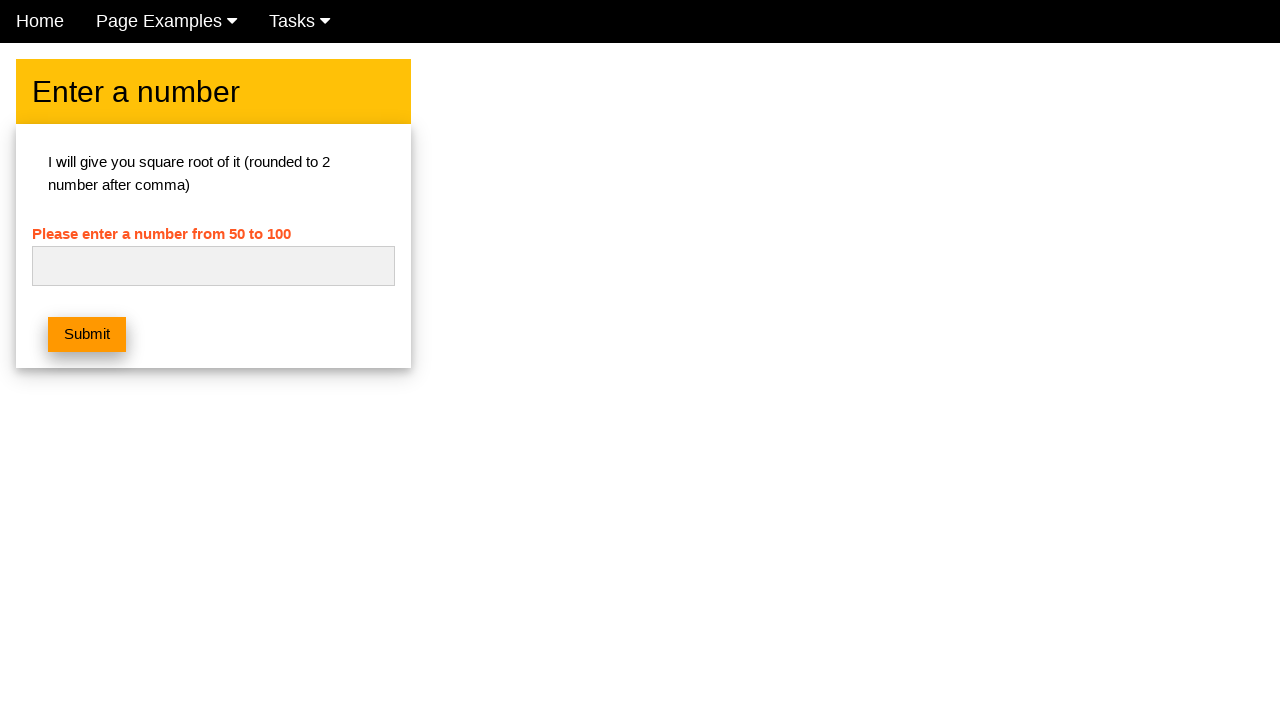